Navigates to the Demoblaze store homepage and verifies the page title

Starting URL: https://www.demoblaze.com/

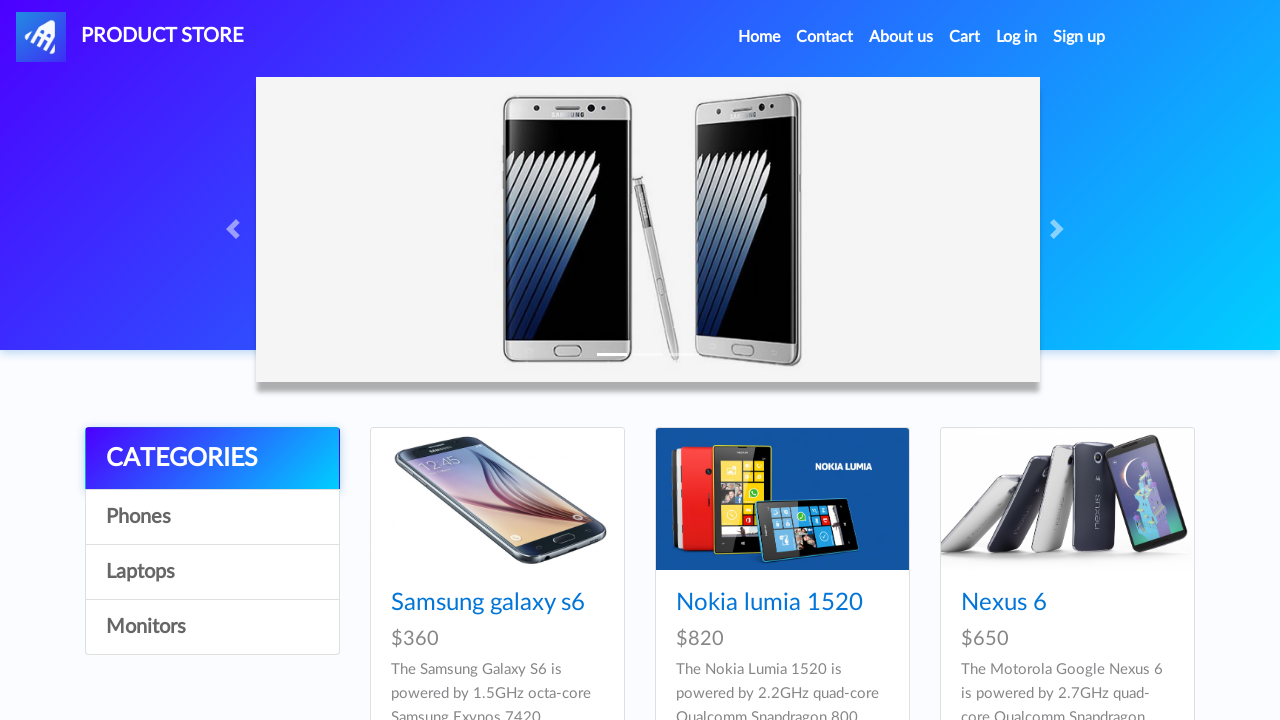

Navigated to Demoblaze store homepage
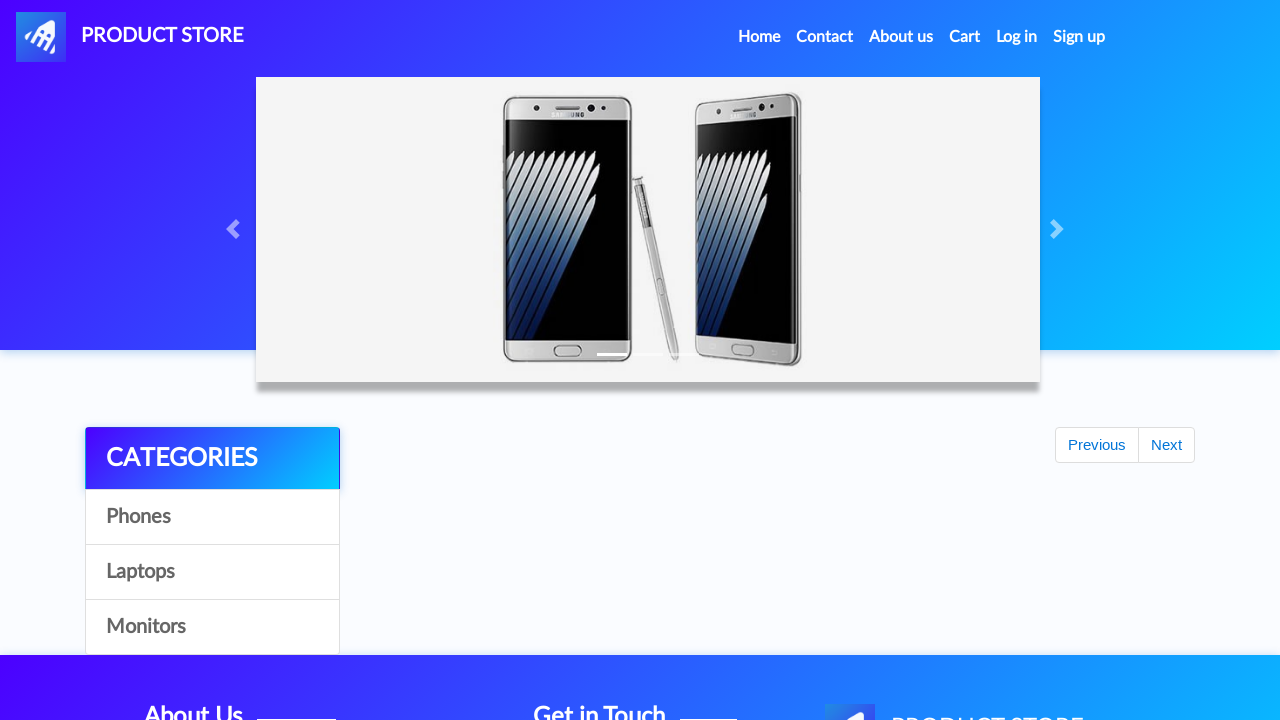

Verified page title is 'STORE'
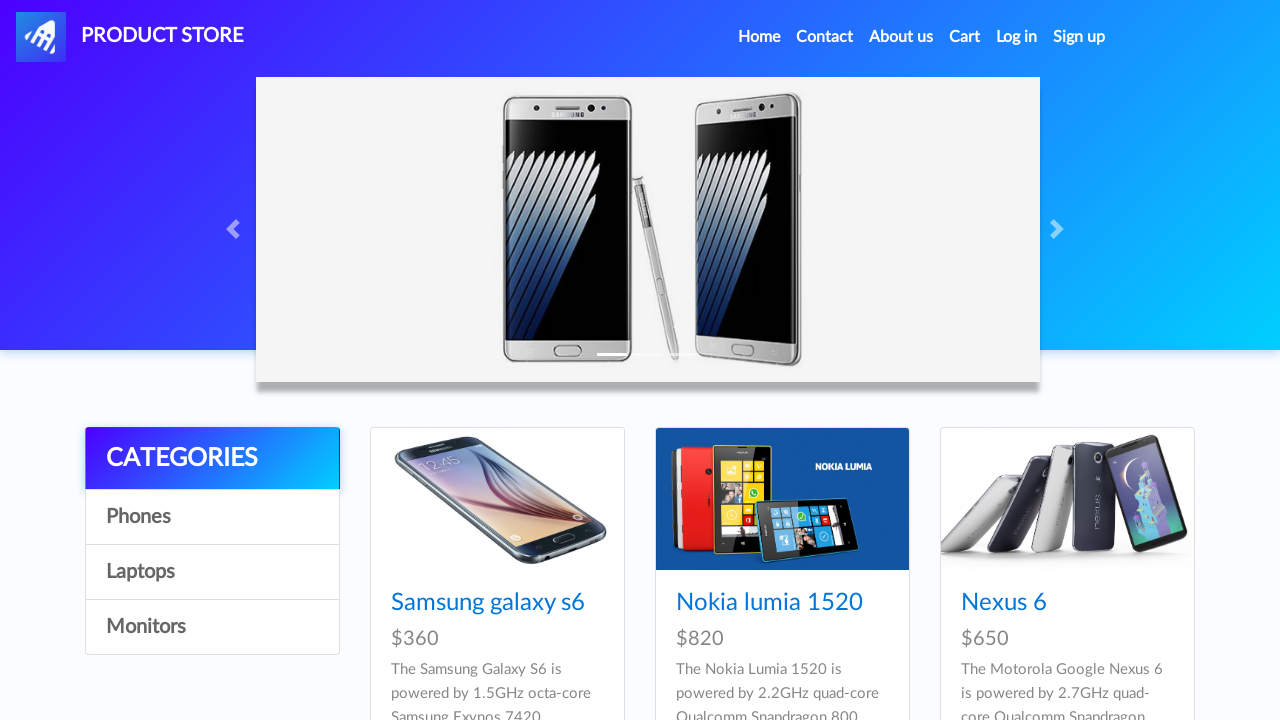

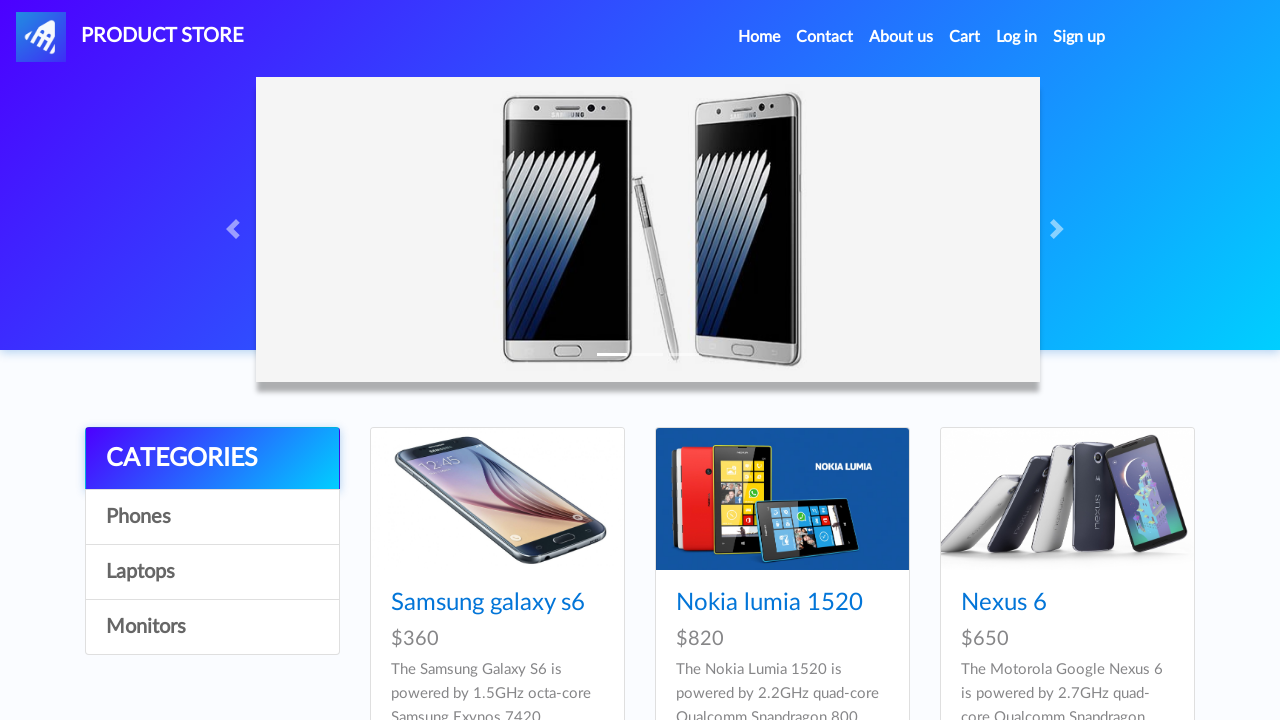